Tests a practice form submission by filling in first name, last name, email, selecting gender, entering mobile number, and submitting the form

Starting URL: https://demoqa.com/automation-practice-form

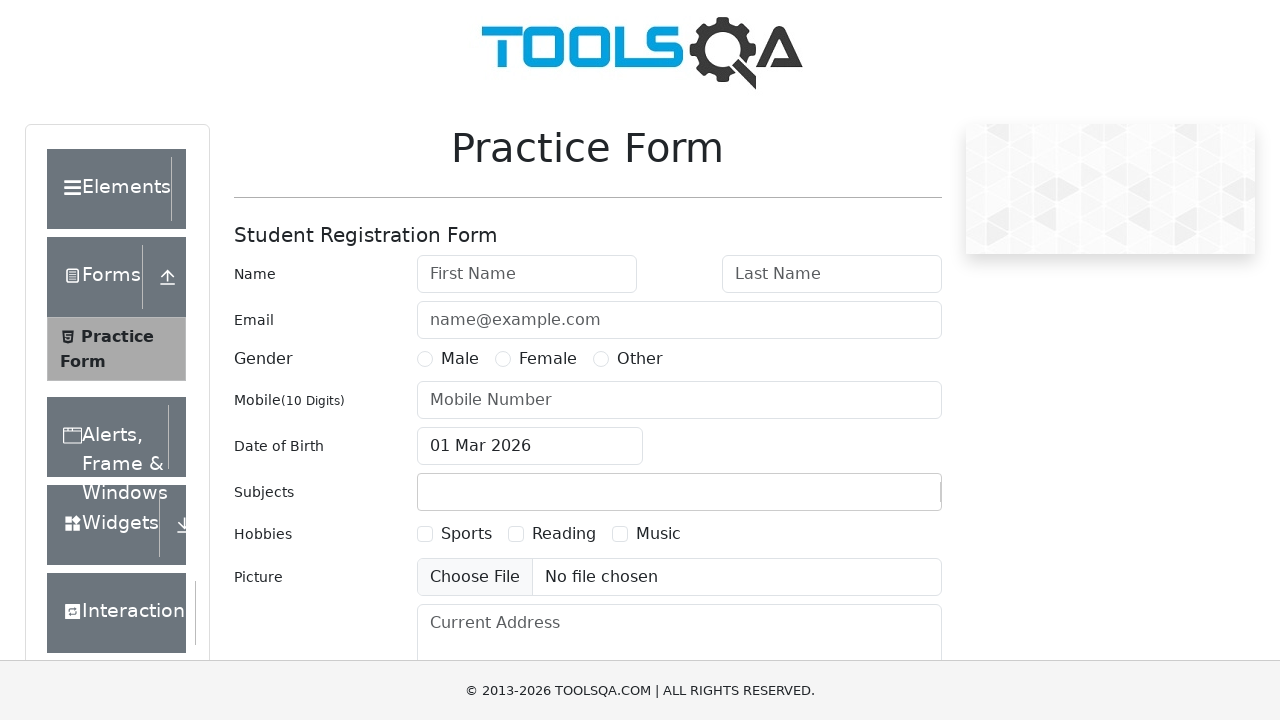

Set viewport size to 760x960
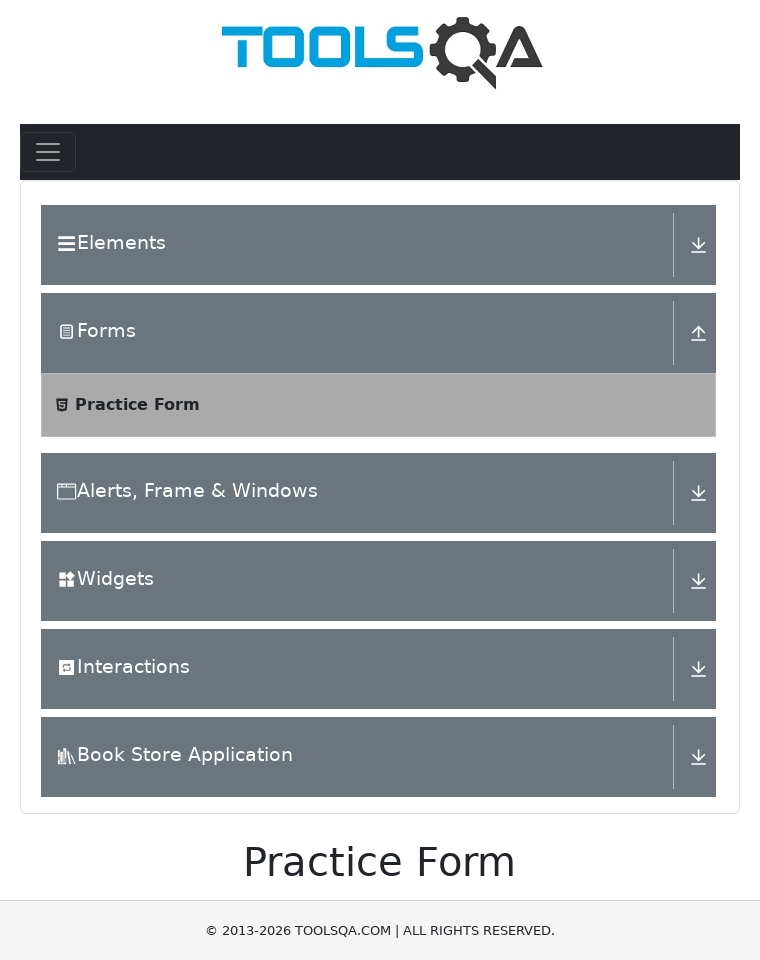

Filled first name field with 'First name' on input#firstName
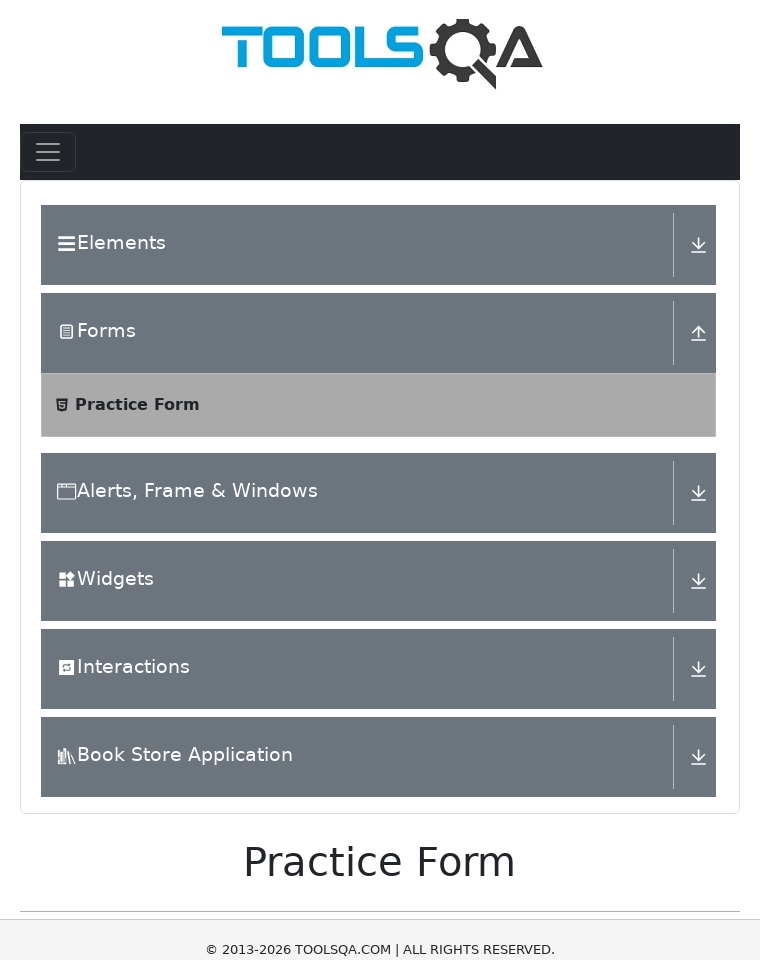

Filled last name field with 'Last name' on input#lastName
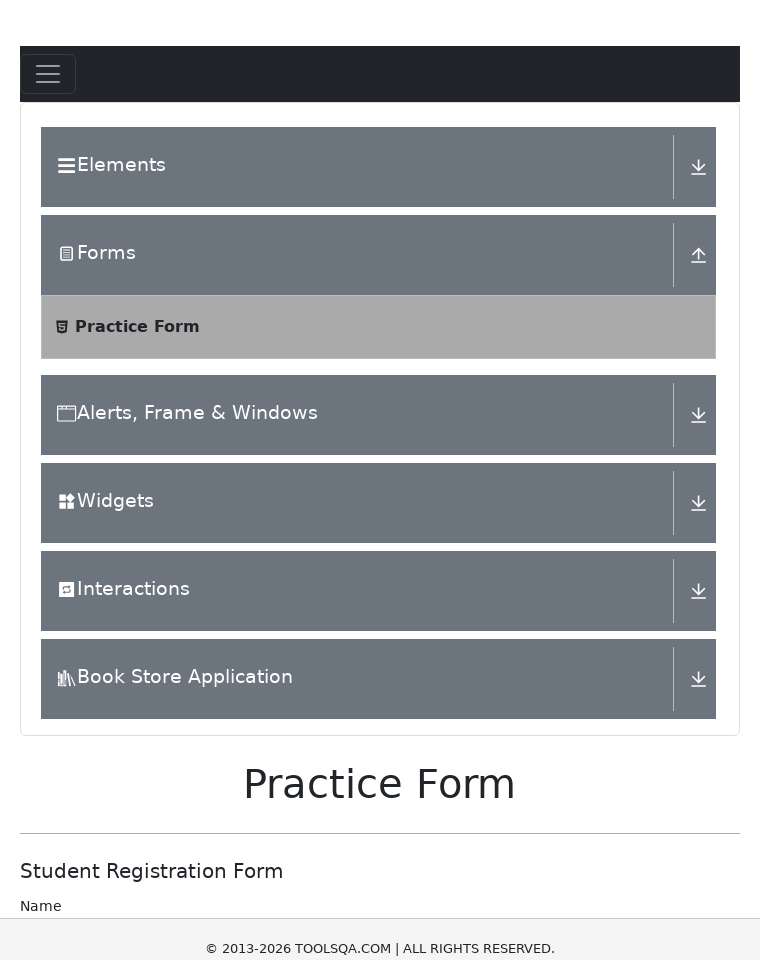

Filled email field with 'qa@i.ua' on input#userEmail
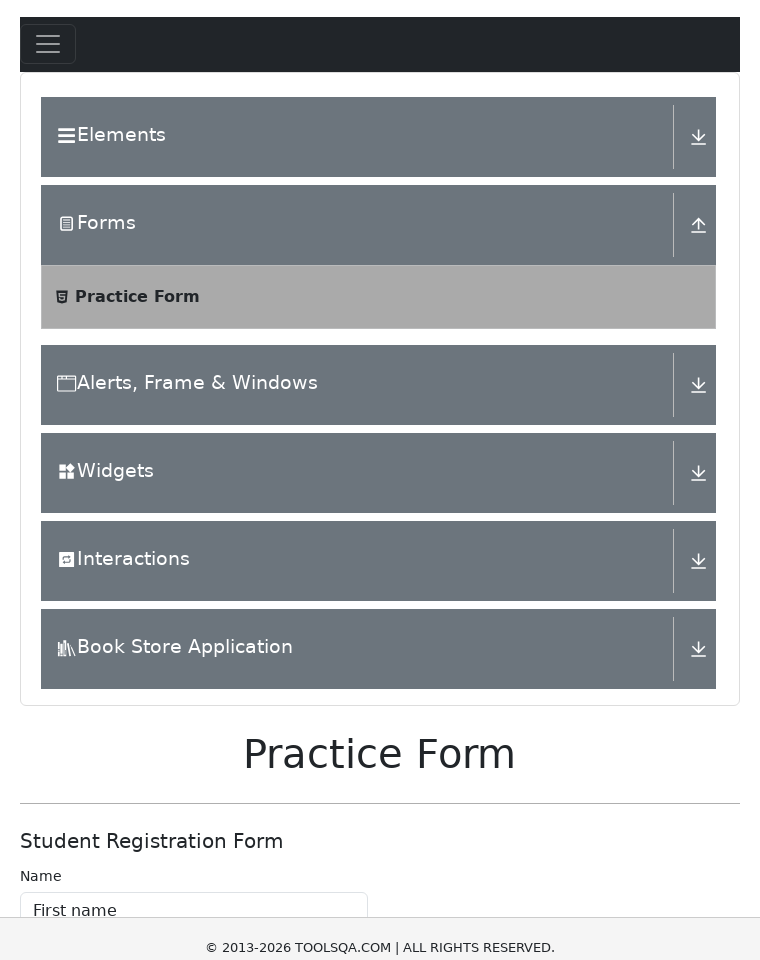

Selected Male gender radio button at (63, 480) on label[for='gender-radio-1']
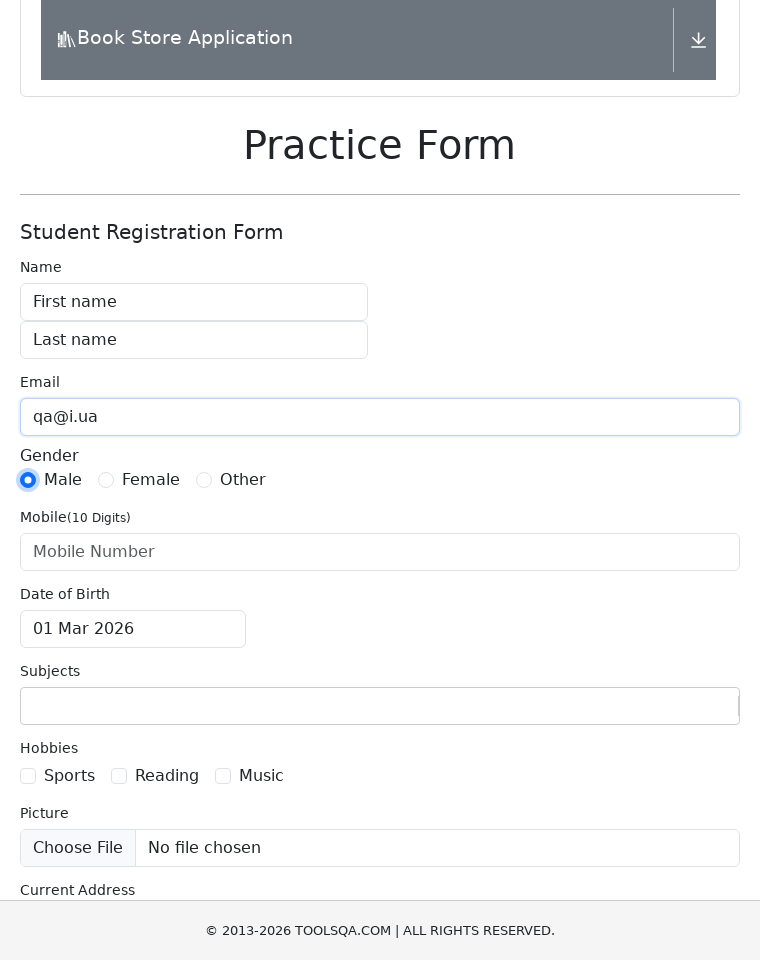

Filled mobile number field with '1112223334' on input#userNumber
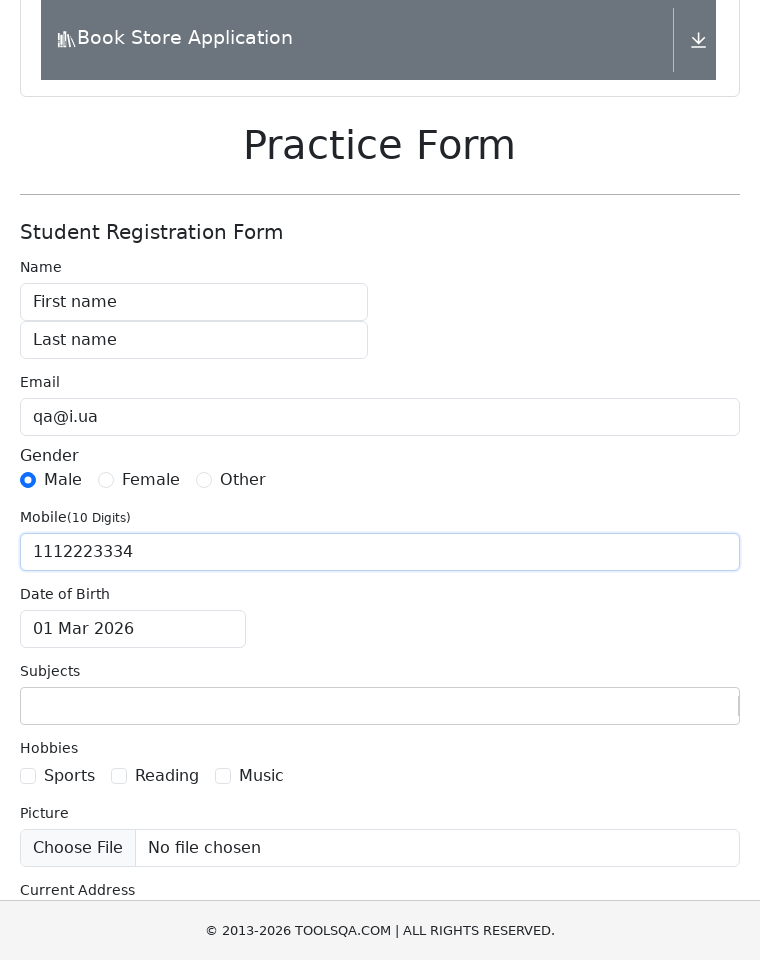

Scrolled to submit button
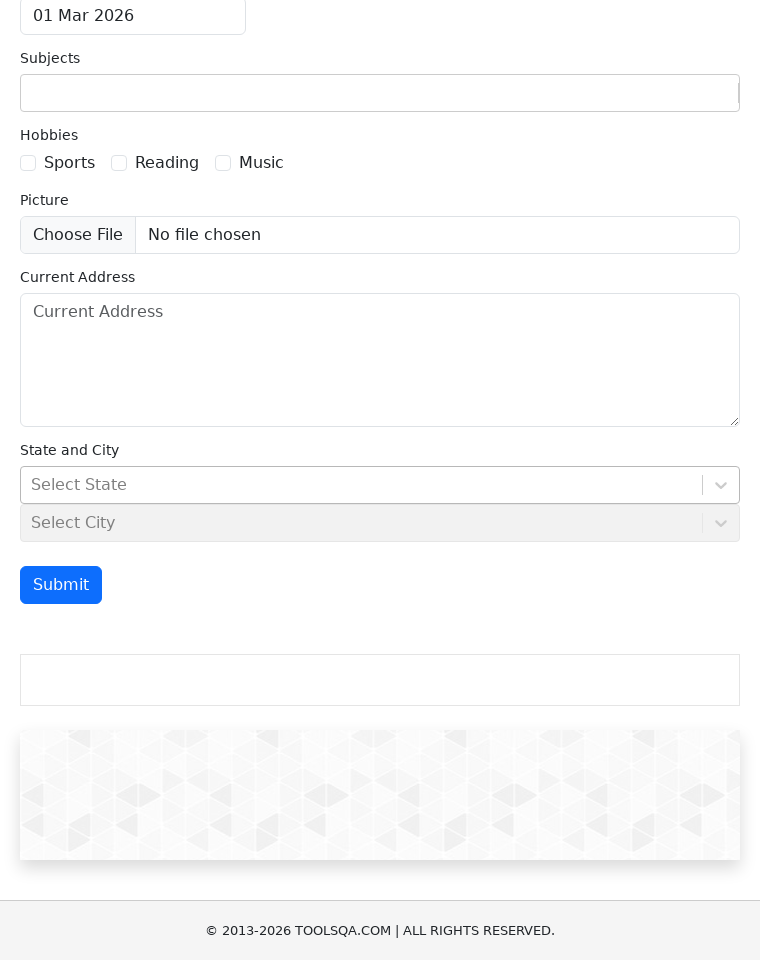

Clicked submit button to submit the form at (61, 585) on button#submit
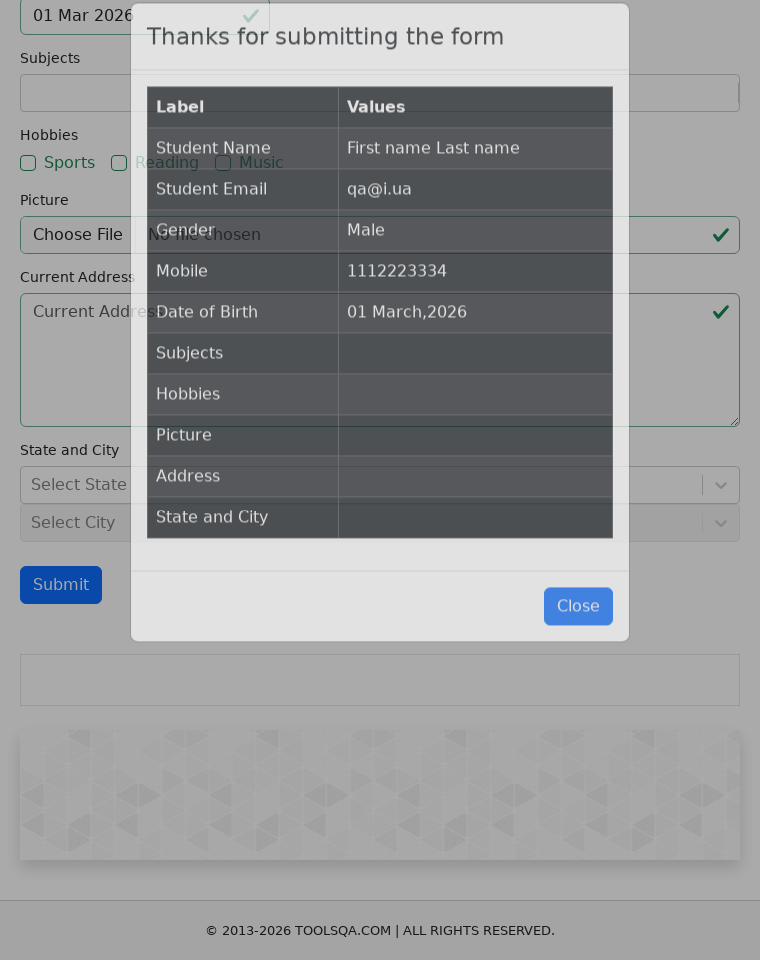

Form submission confirmation modal appeared
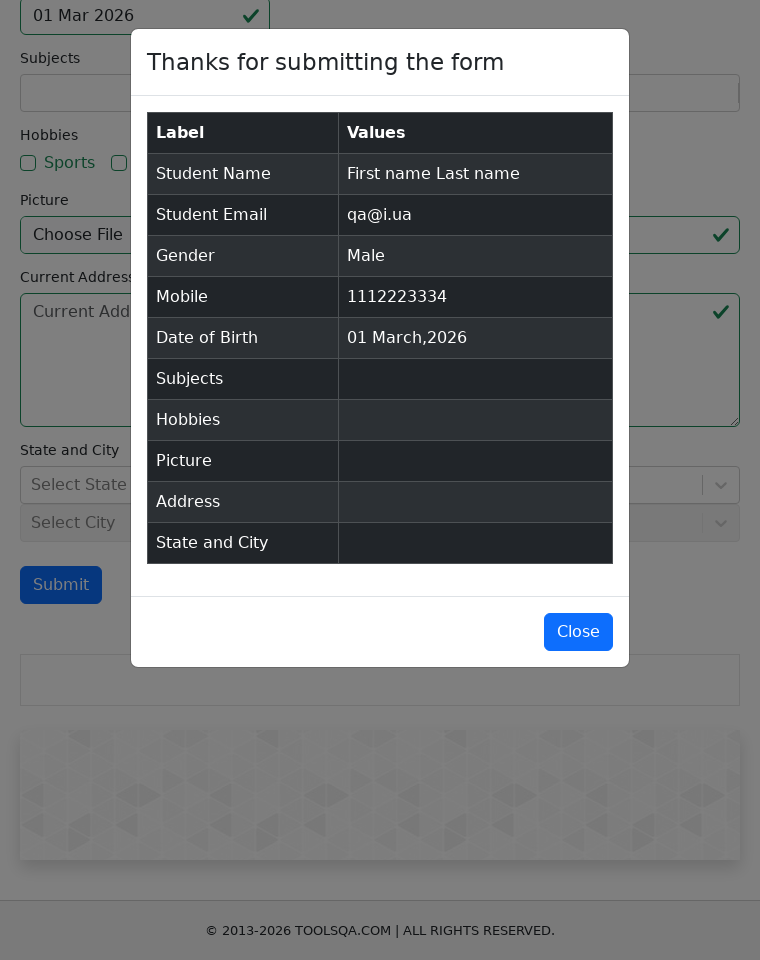

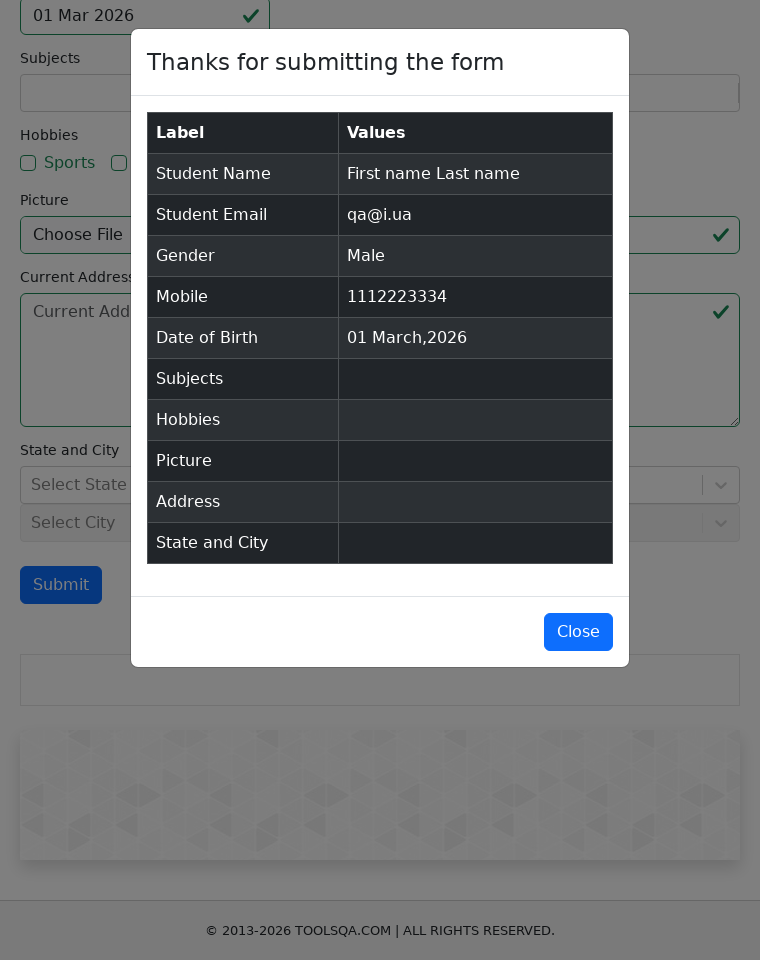